Navigates to the C-DAC website and verifies that the page title matches the expected value "C-DAC"

Starting URL: https://www.cdac.in/

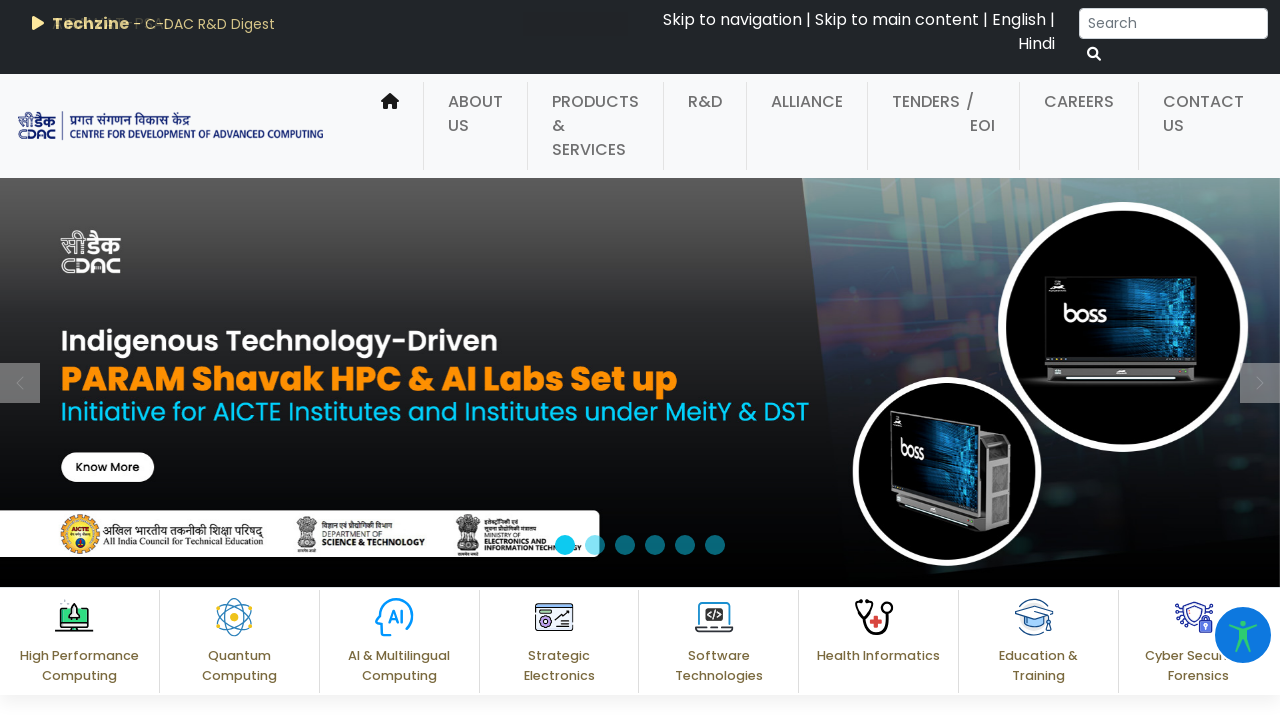

Waited for page to load (domcontentloaded state)
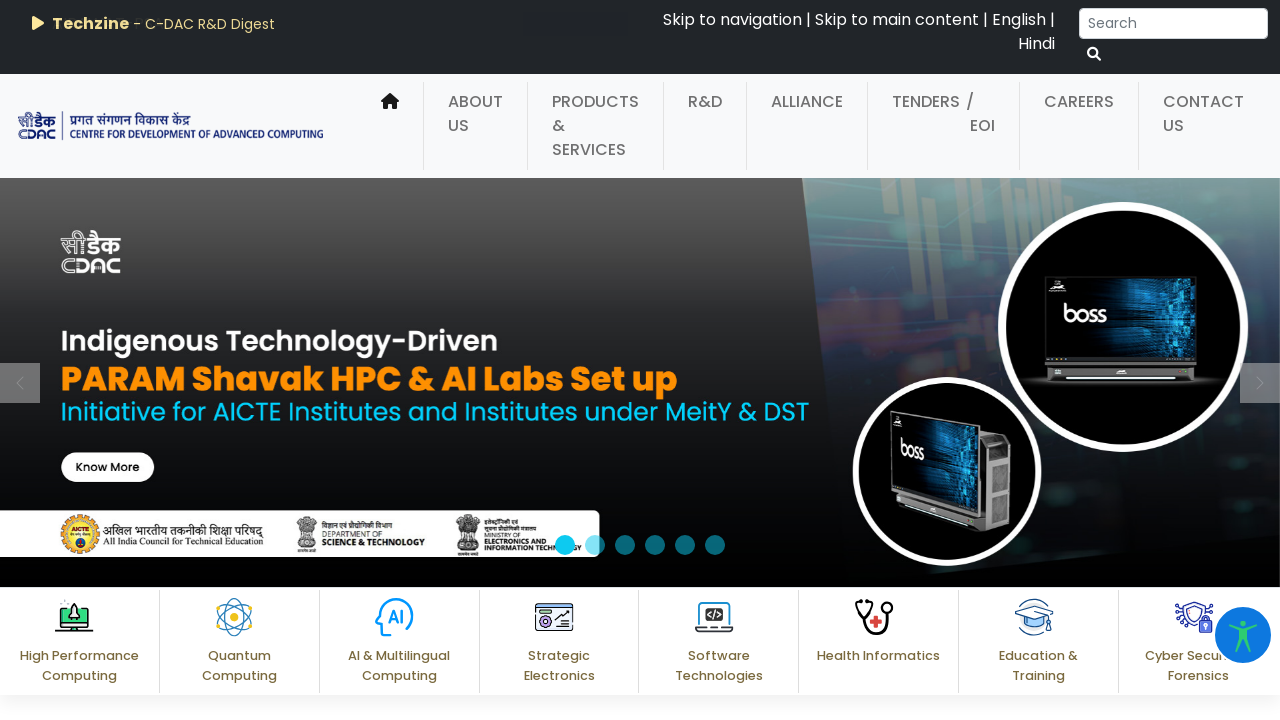

Retrieved page title
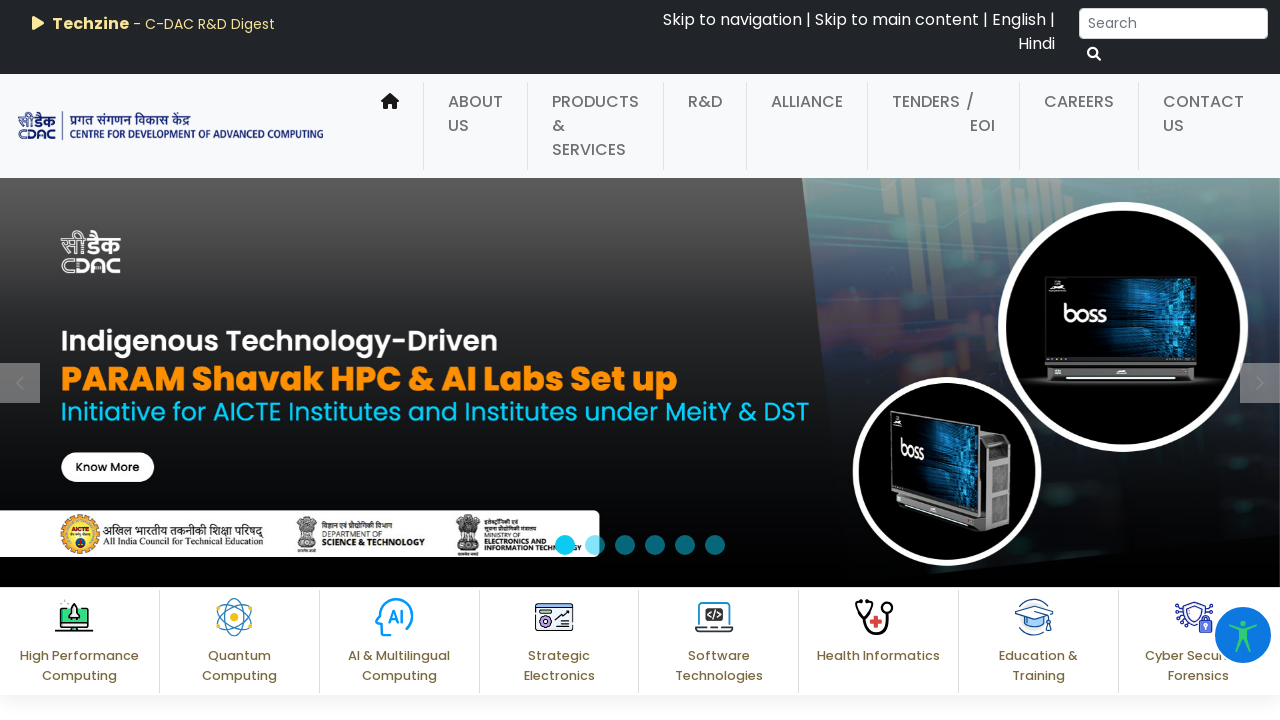

Test Failed - Expected: C-DAC, Got: C-DAC: Centre for Development of Advanced Computing, India
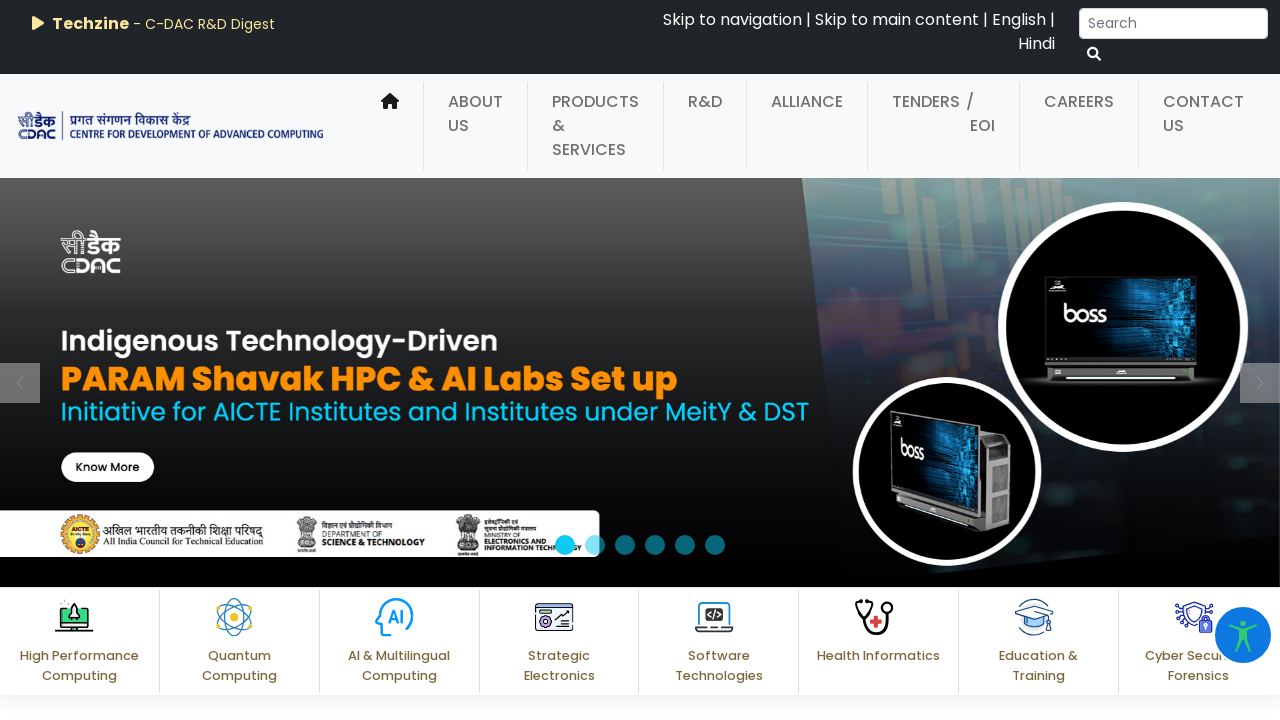

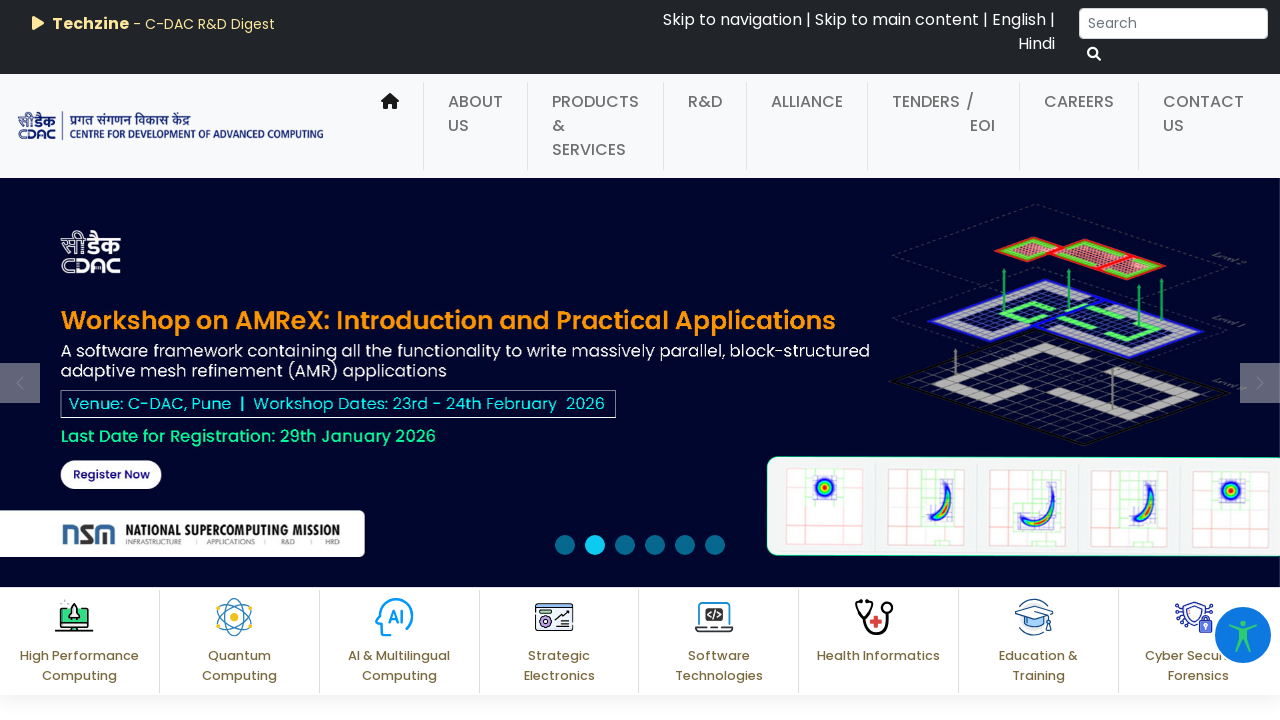